Loads the Pegasus Airlines homepage and maximizes the browser window

Starting URL: https://www.flypgs.com/

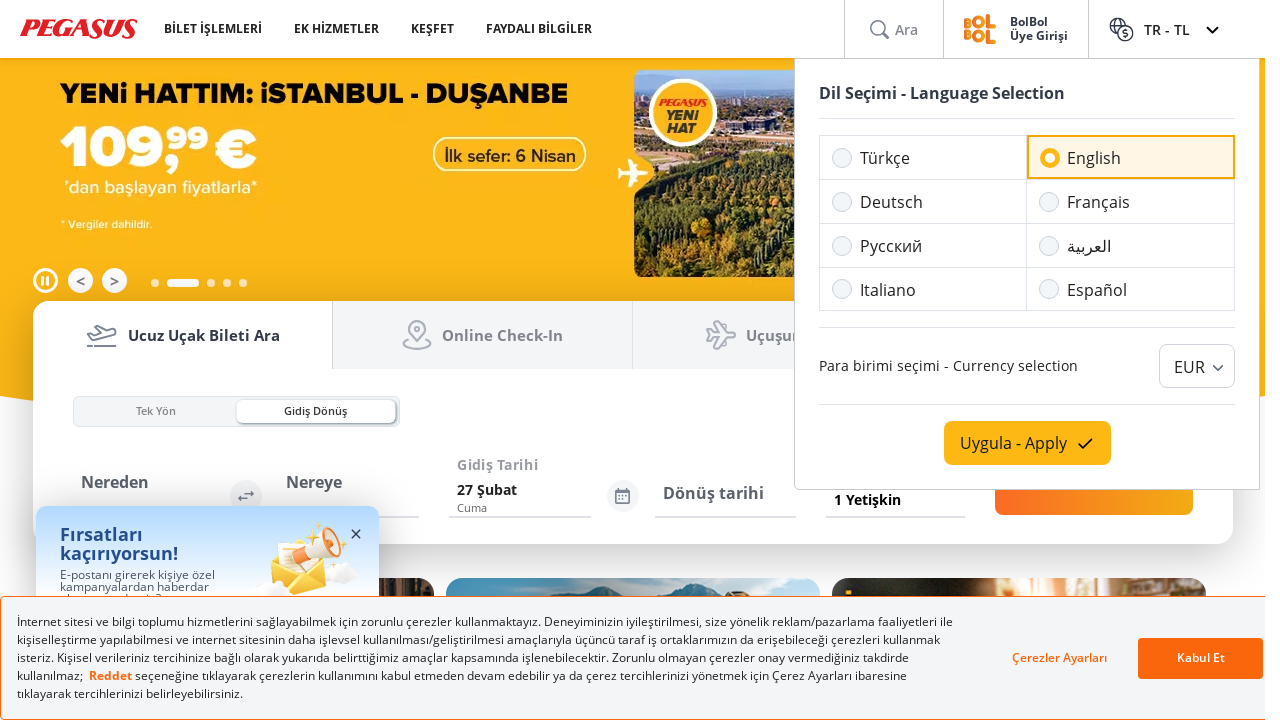

Maximized browser window to 1920x1080
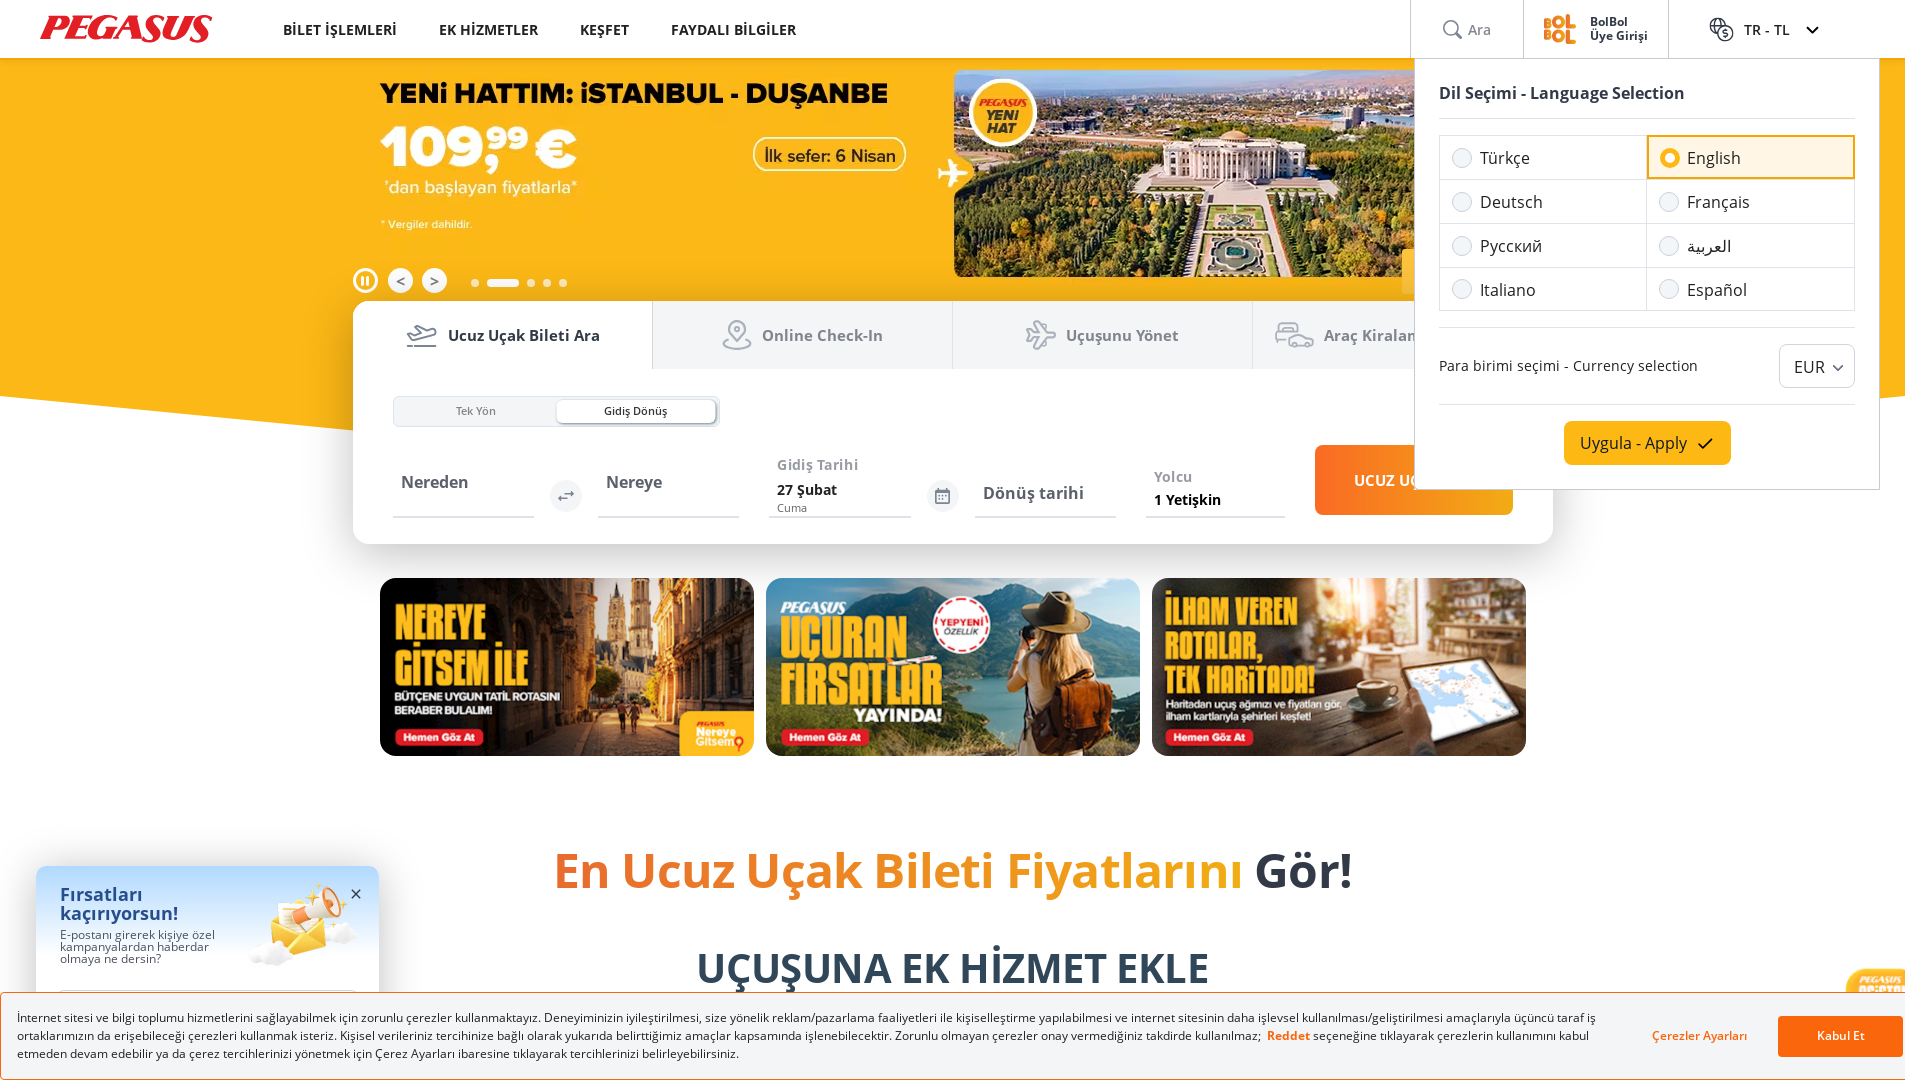

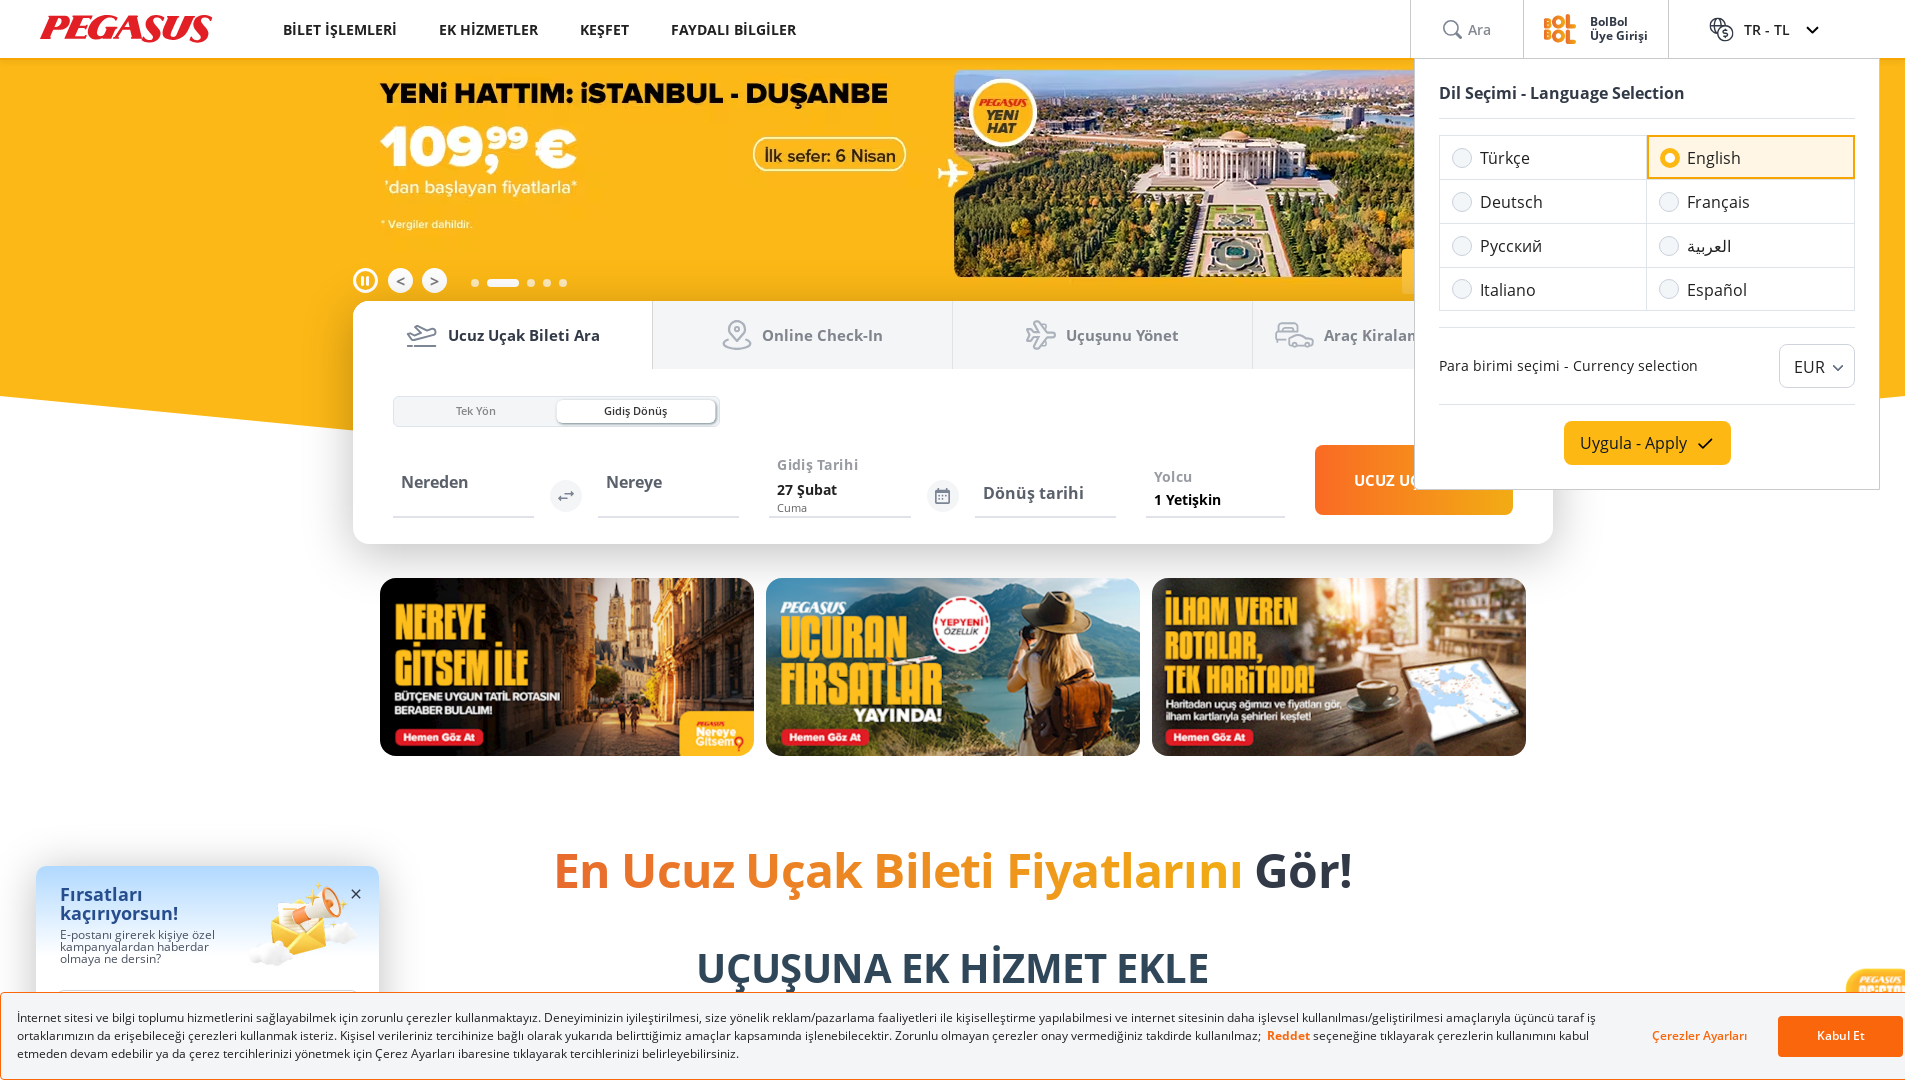